Tests clicking the OK button on a simple JavaScript alert dialog on the DemoQA alerts page.

Starting URL: https://demoqa.com/alerts

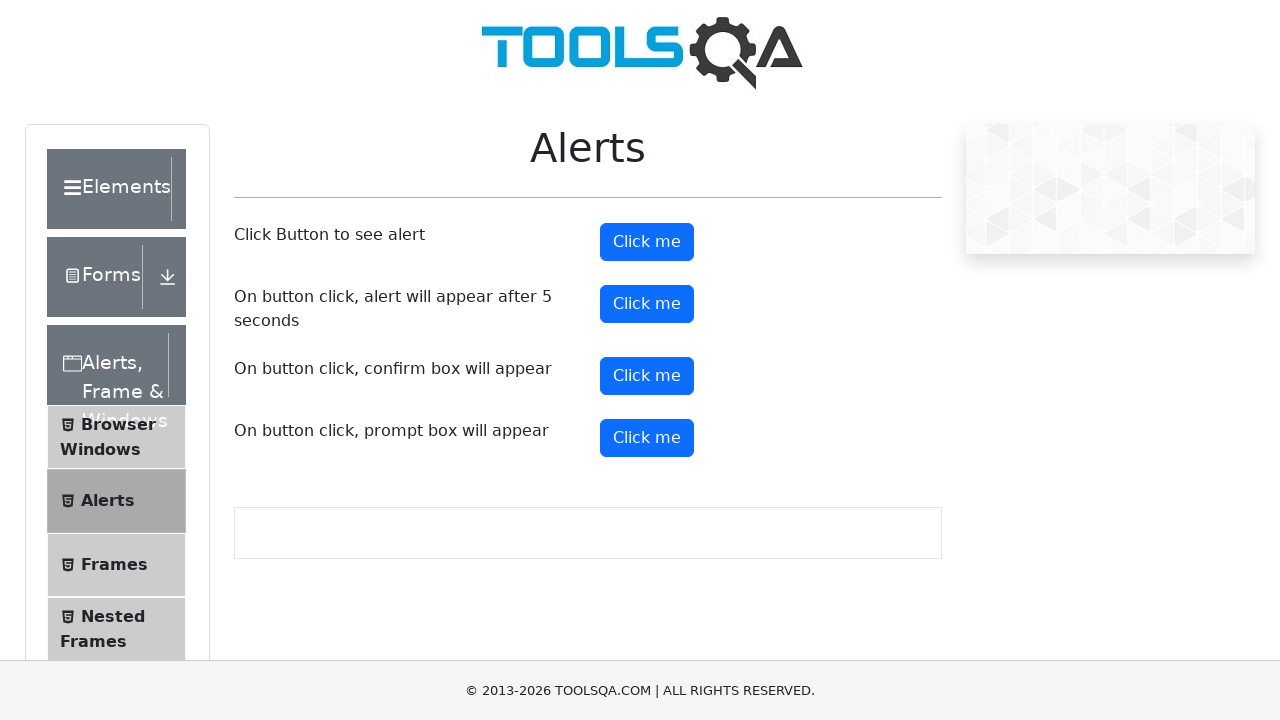

Navigated to DemoQA alerts page
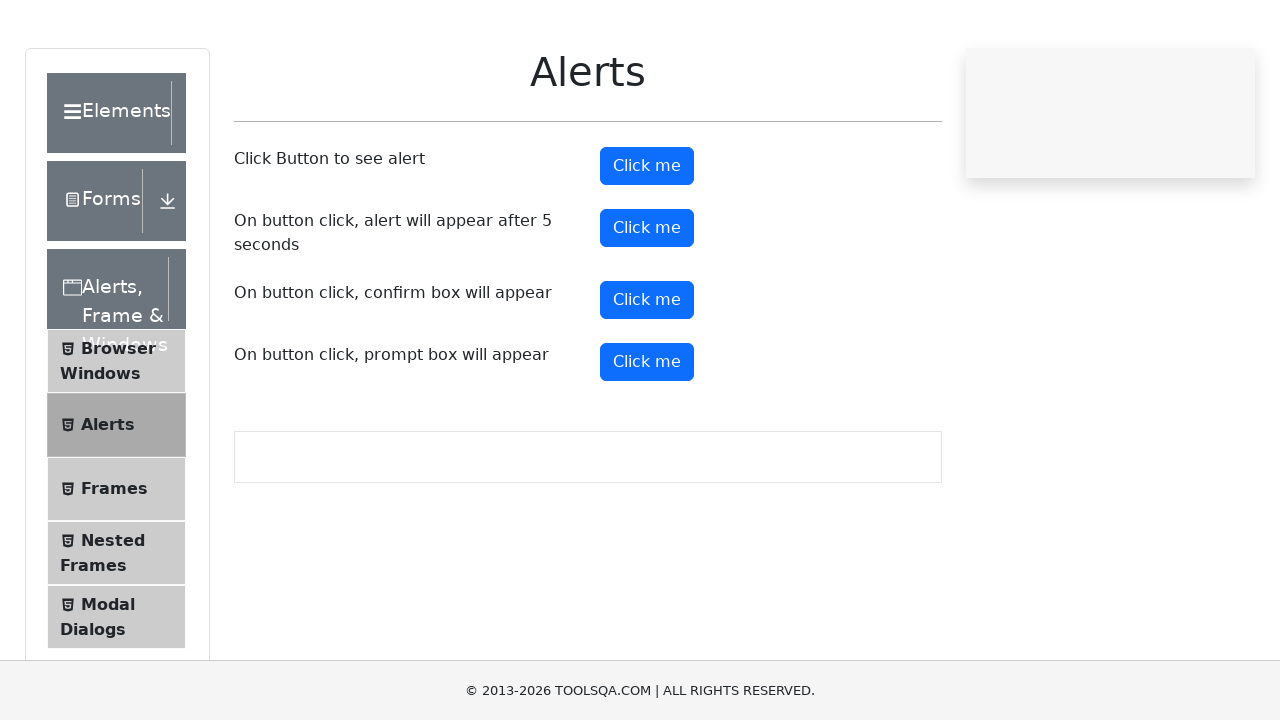

Clicked the alert button to trigger simple alert dialog at (647, 242) on button#alertButton
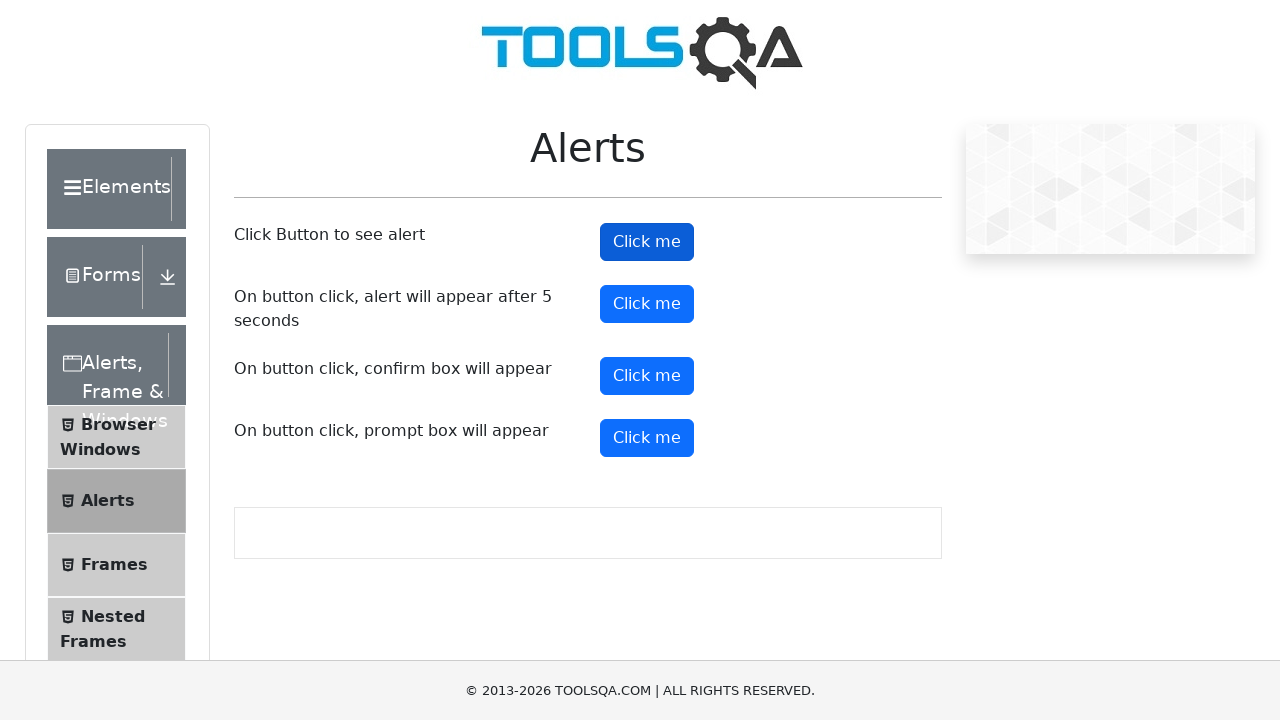

Set up dialog handler to accept alert by clicking OK
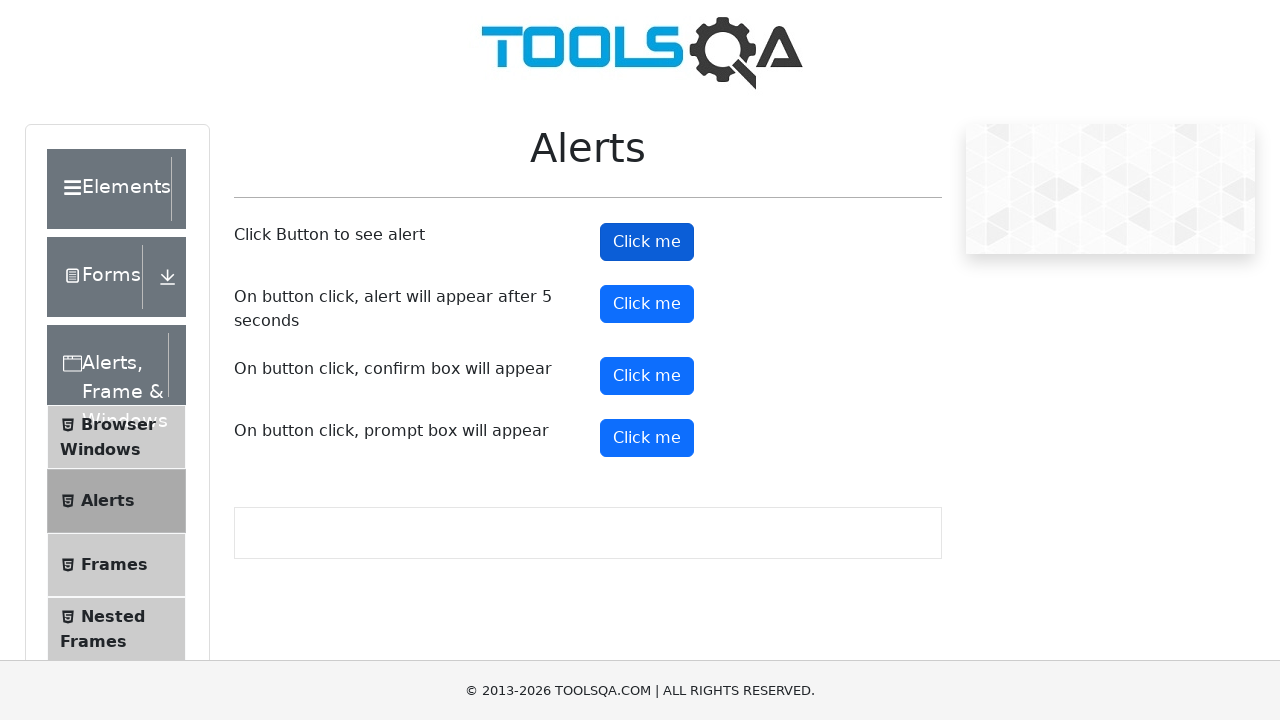

Waited for alert to be handled
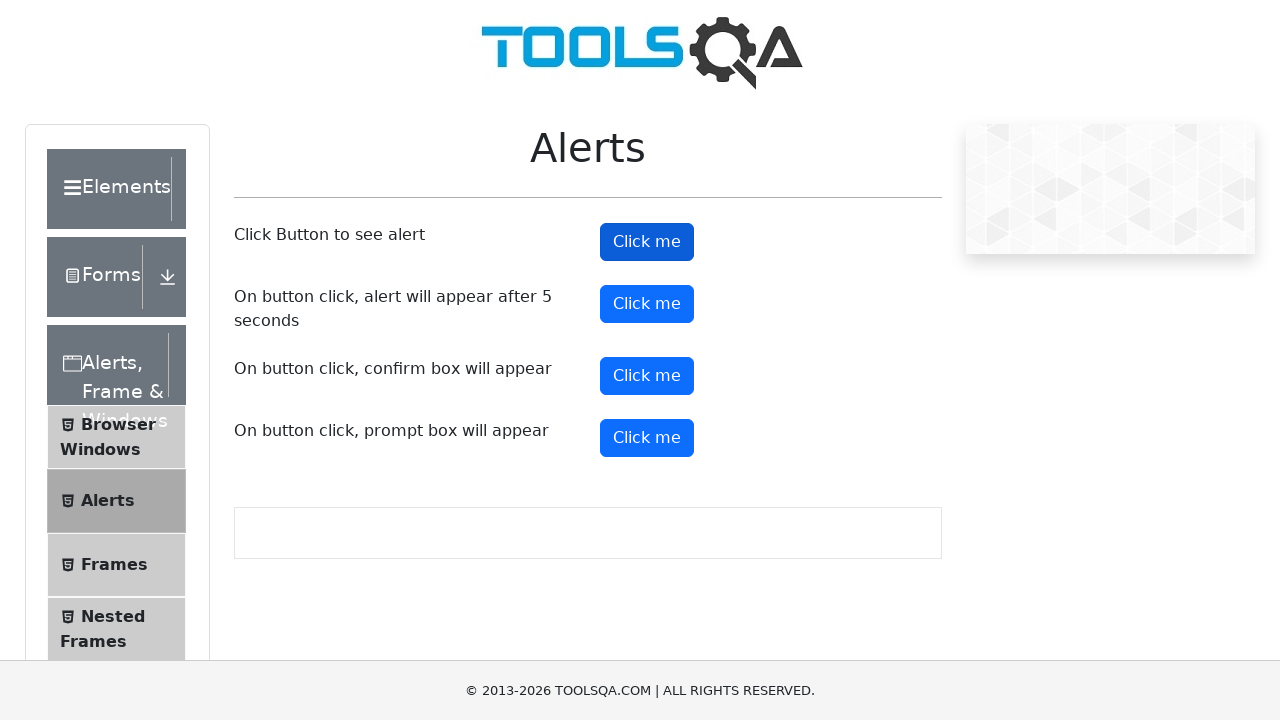

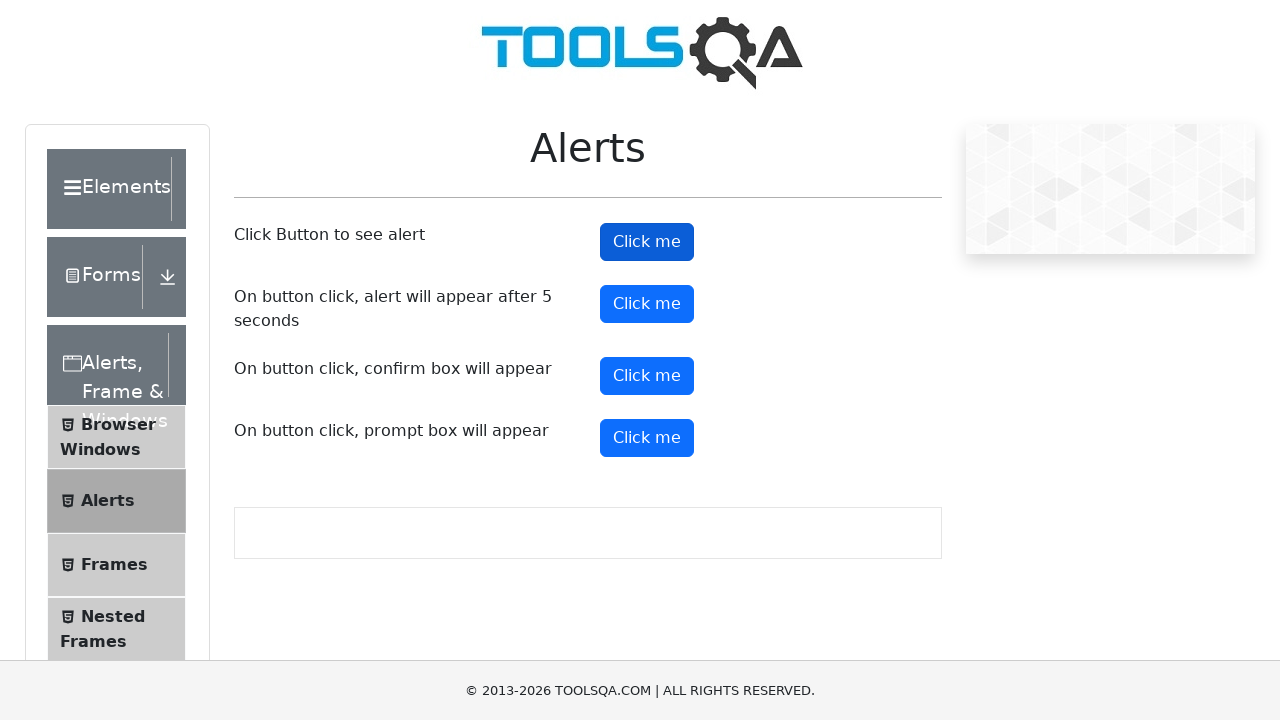